Tests that entered text is trimmed when editing a todo item

Starting URL: https://demo.playwright.dev/todomvc

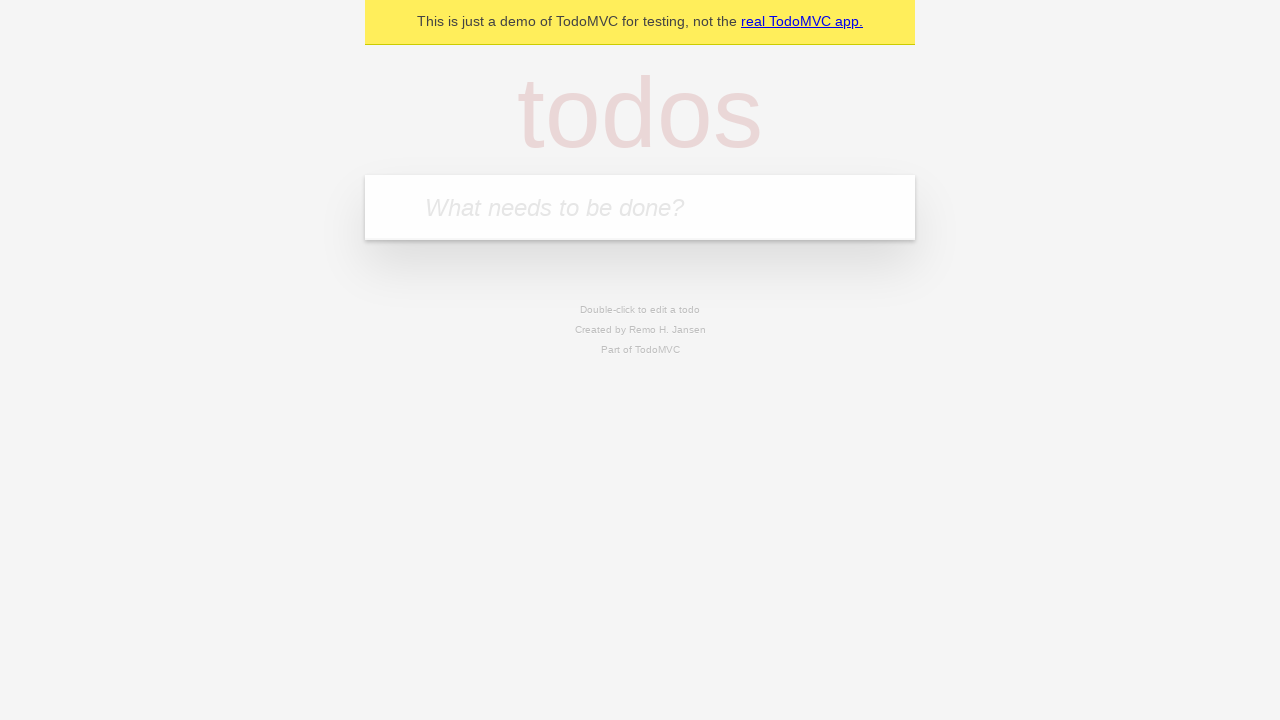

Filled new todo field with 'buy some cheese' on internal:attr=[placeholder="What needs to be done?"i]
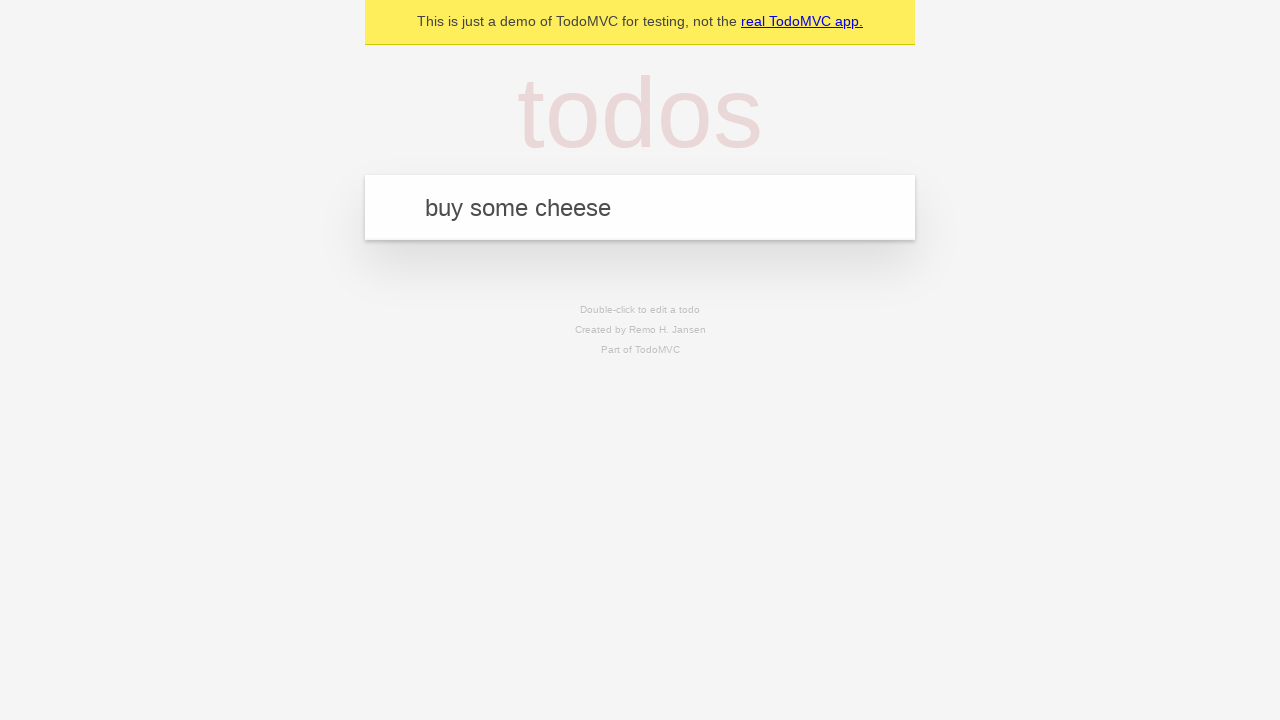

Pressed Enter to add first todo on internal:attr=[placeholder="What needs to be done?"i]
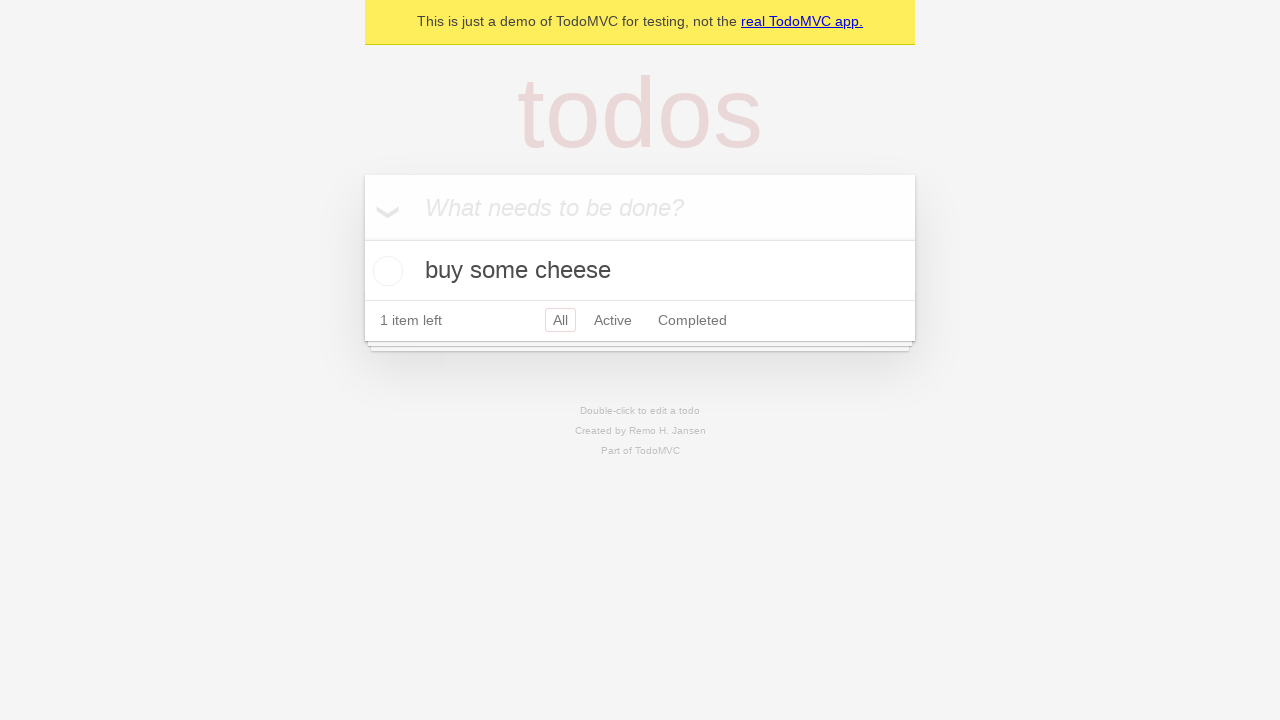

Filled new todo field with 'feed the cat' on internal:attr=[placeholder="What needs to be done?"i]
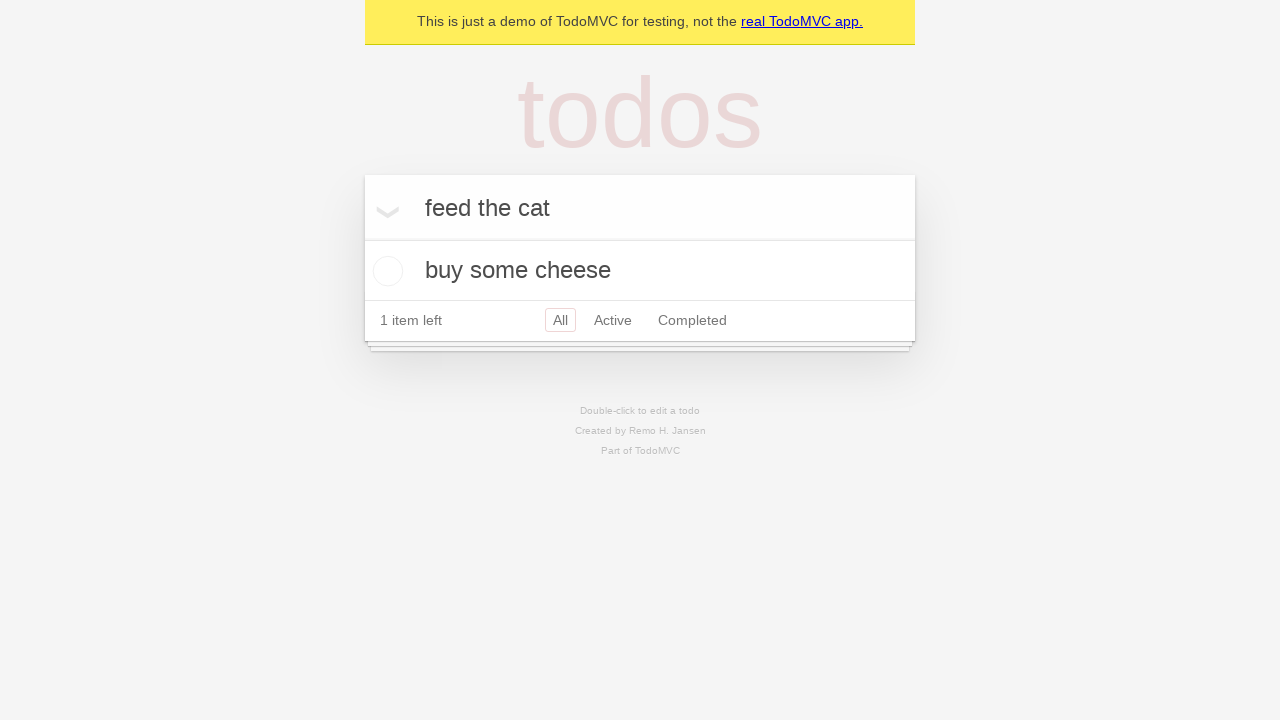

Pressed Enter to add second todo on internal:attr=[placeholder="What needs to be done?"i]
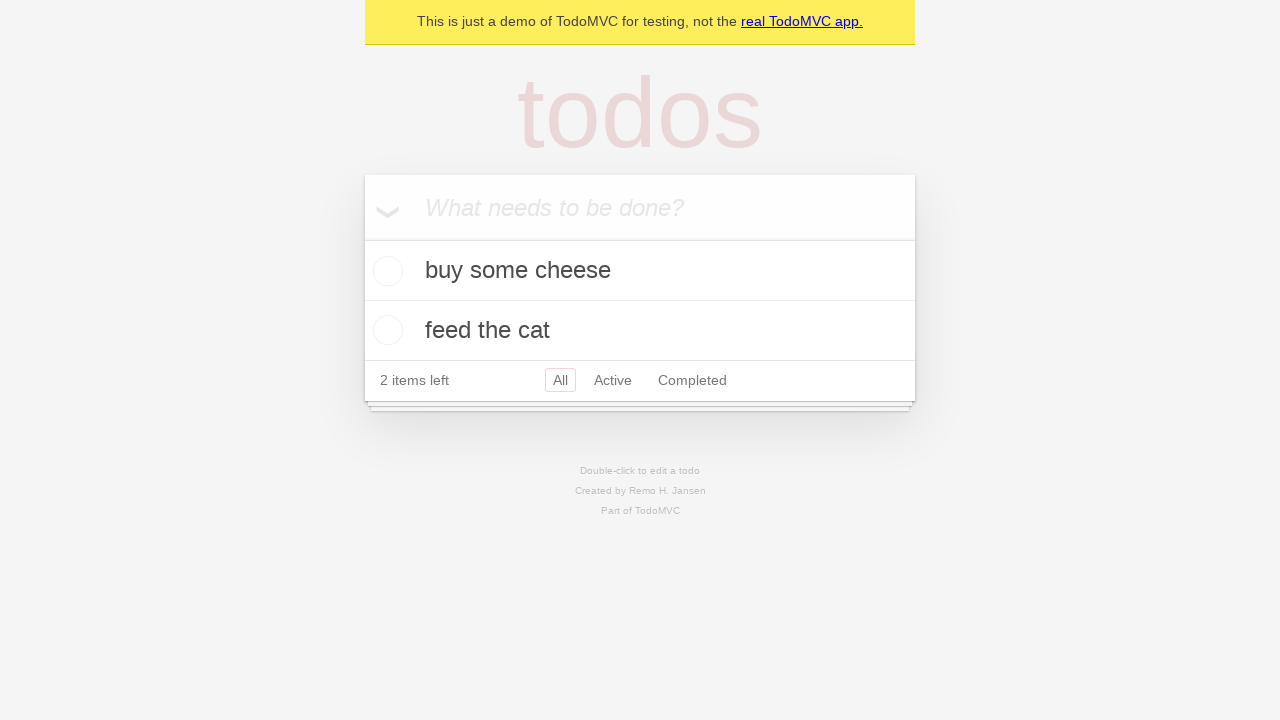

Filled new todo field with 'book a doctors appointment' on internal:attr=[placeholder="What needs to be done?"i]
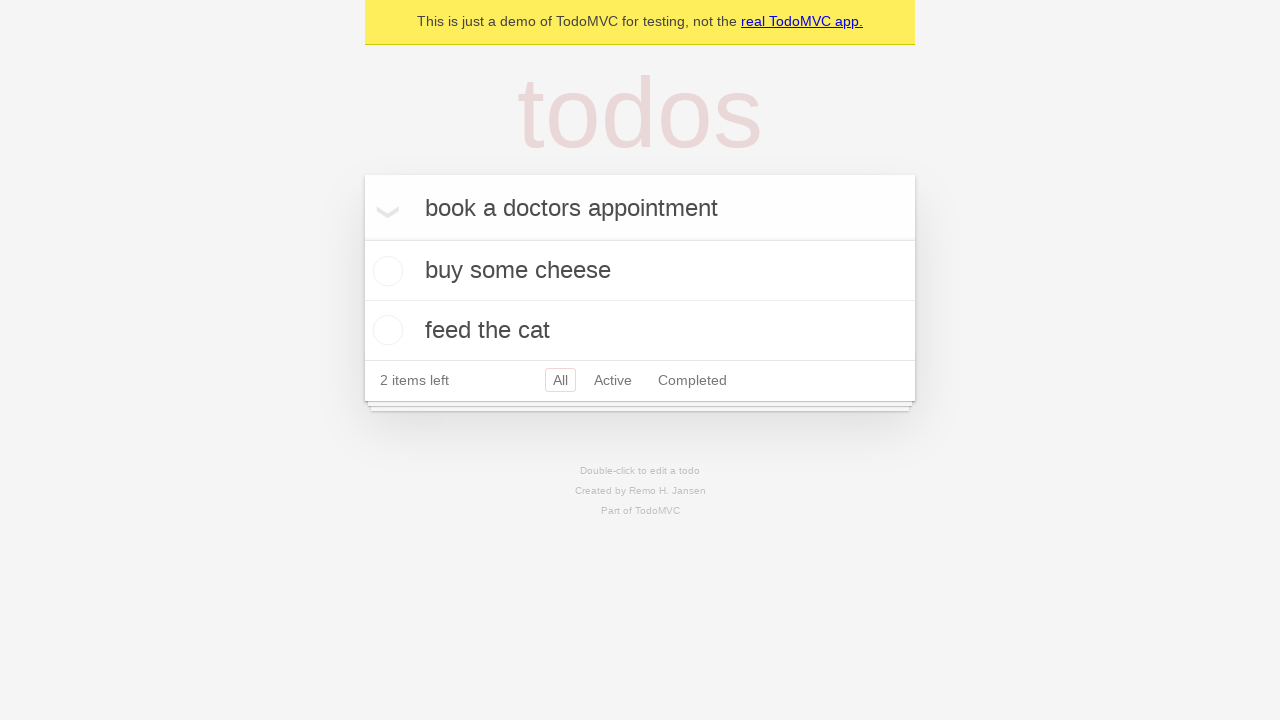

Pressed Enter to add third todo on internal:attr=[placeholder="What needs to be done?"i]
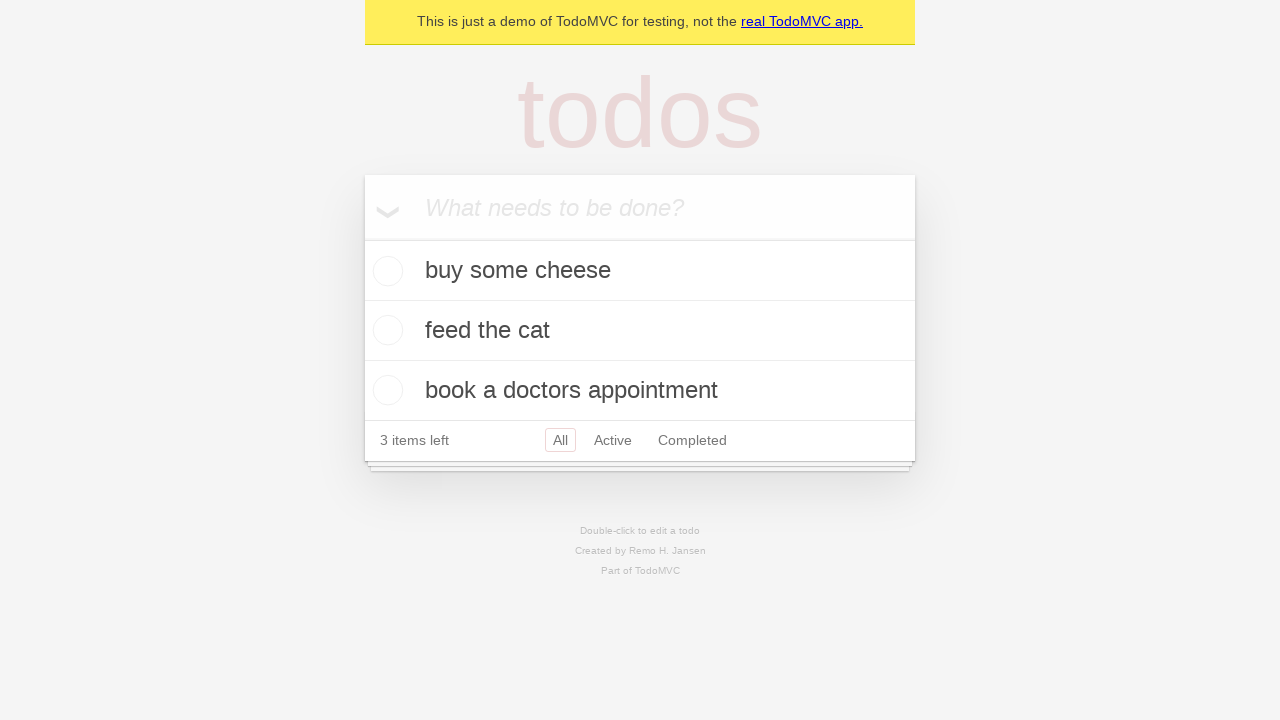

Double-clicked second todo item to enter edit mode at (640, 331) on internal:testid=[data-testid="todo-item"s] >> nth=1
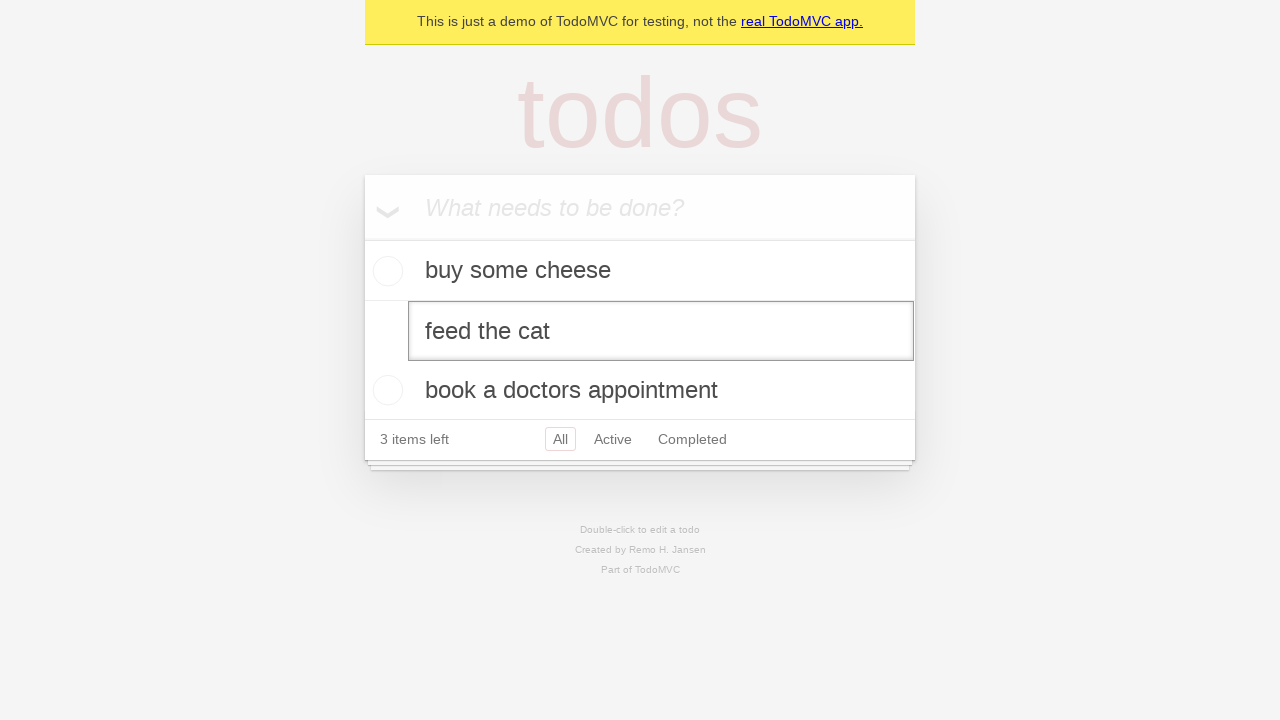

Filled edit field with text surrounded by whitespace on internal:testid=[data-testid="todo-item"s] >> nth=1 >> internal:role=textbox[nam
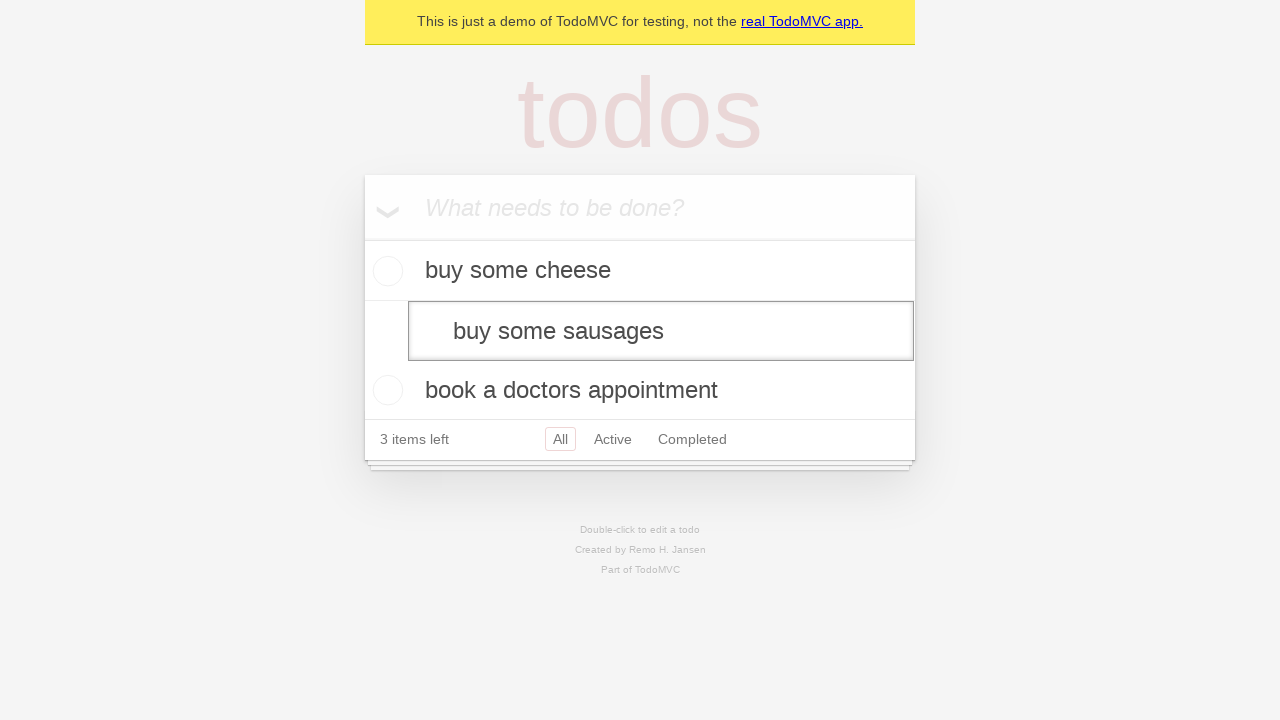

Pressed Enter to confirm edit and verify text is trimmed on internal:testid=[data-testid="todo-item"s] >> nth=1 >> internal:role=textbox[nam
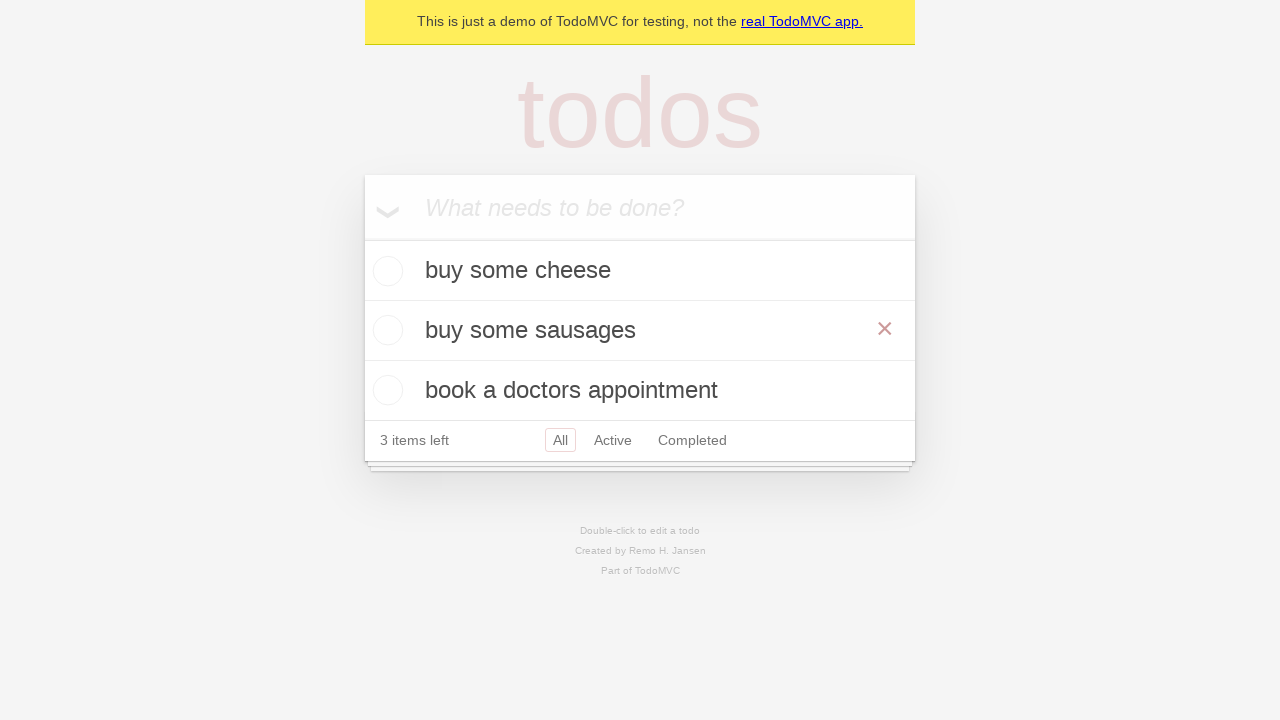

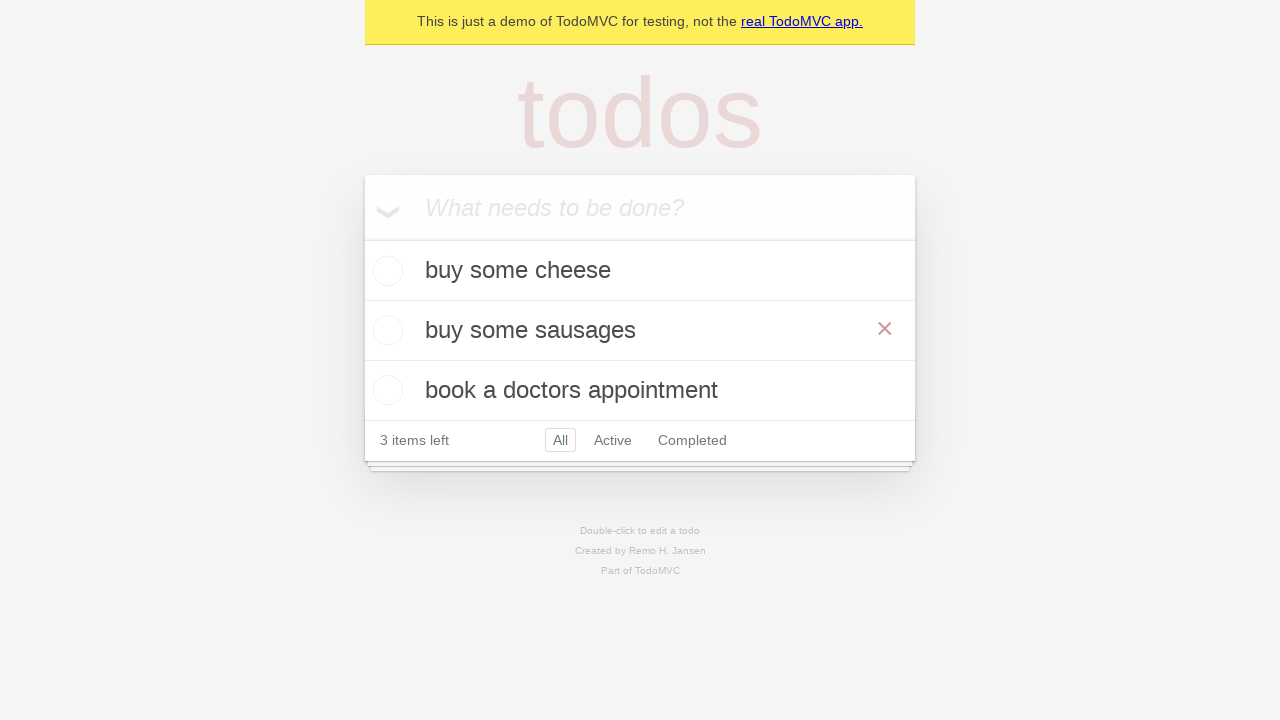